Tests filtering to display only completed todo items

Starting URL: https://demo.playwright.dev/todomvc

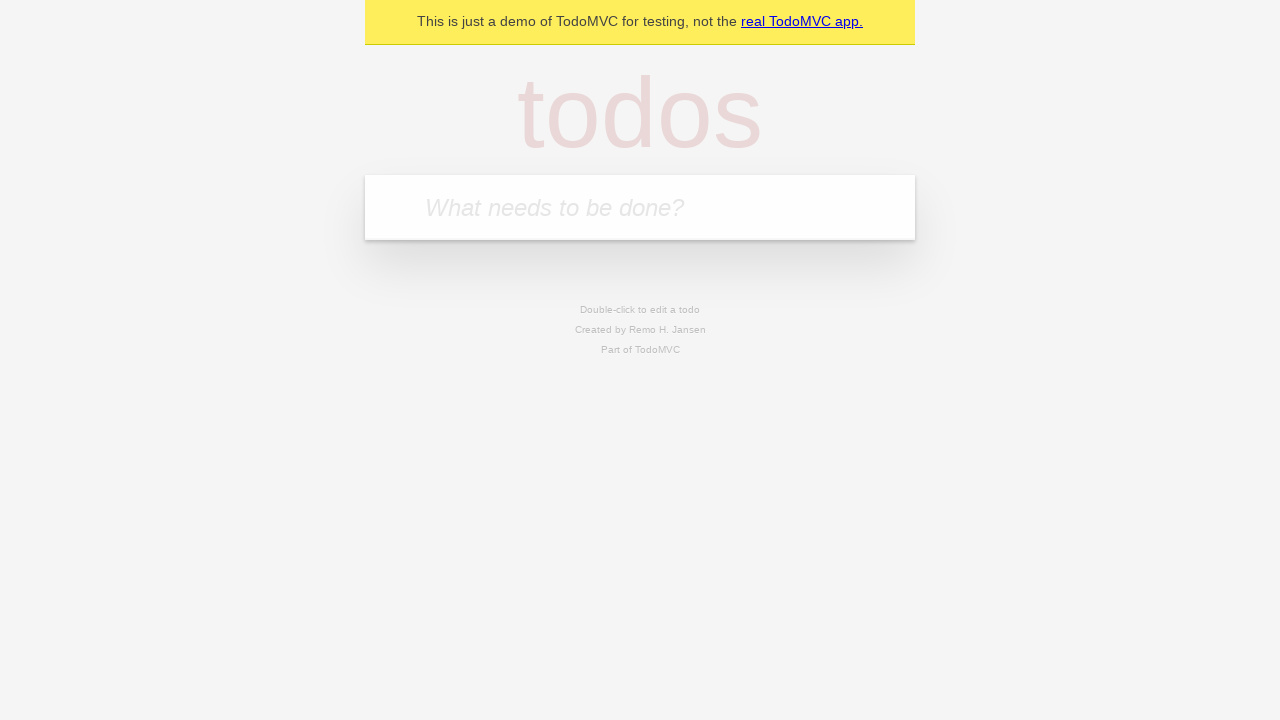

Filled todo input with 'buy some cheese' on internal:attr=[placeholder="What needs to be done?"i]
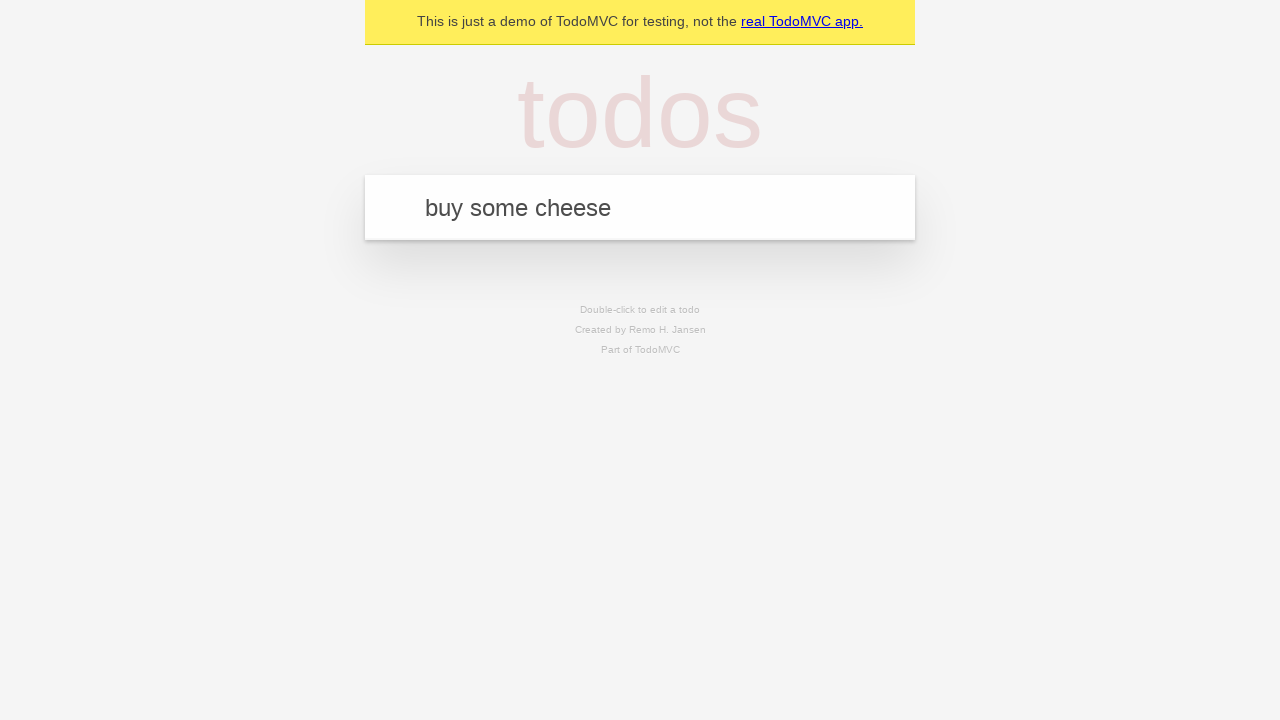

Pressed Enter to create first todo item on internal:attr=[placeholder="What needs to be done?"i]
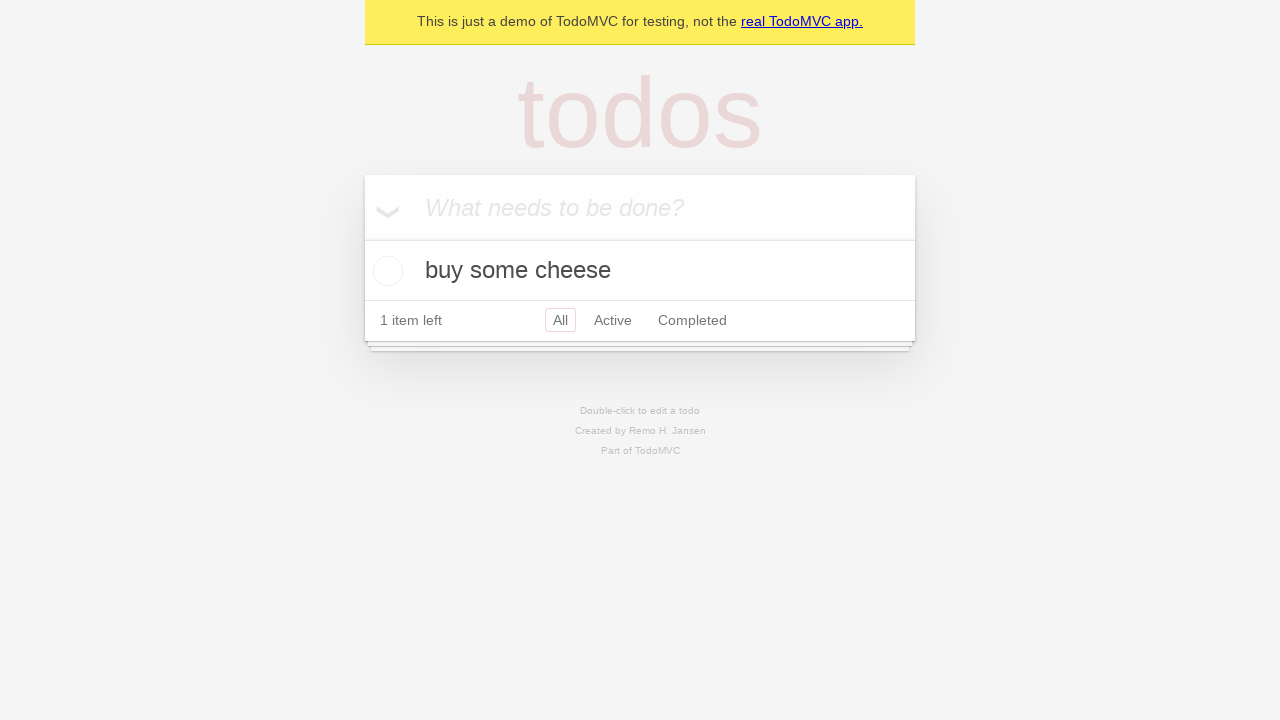

Filled todo input with 'feed the cat' on internal:attr=[placeholder="What needs to be done?"i]
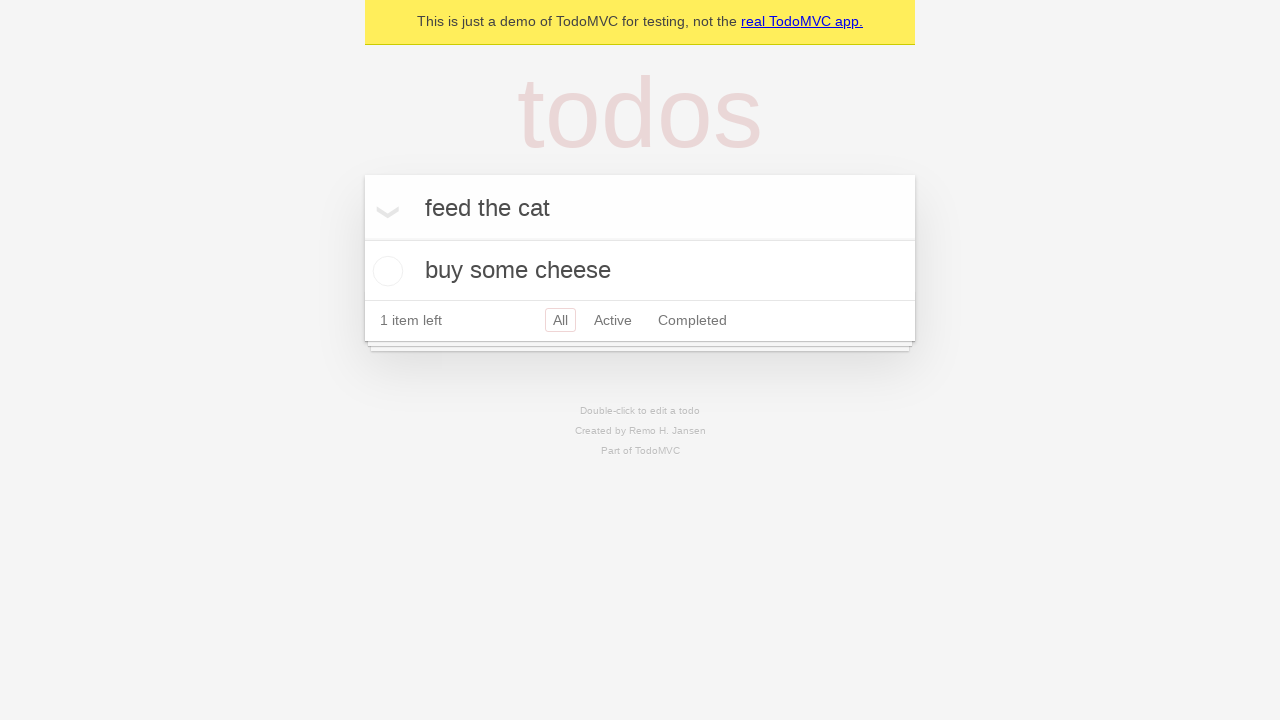

Pressed Enter to create second todo item on internal:attr=[placeholder="What needs to be done?"i]
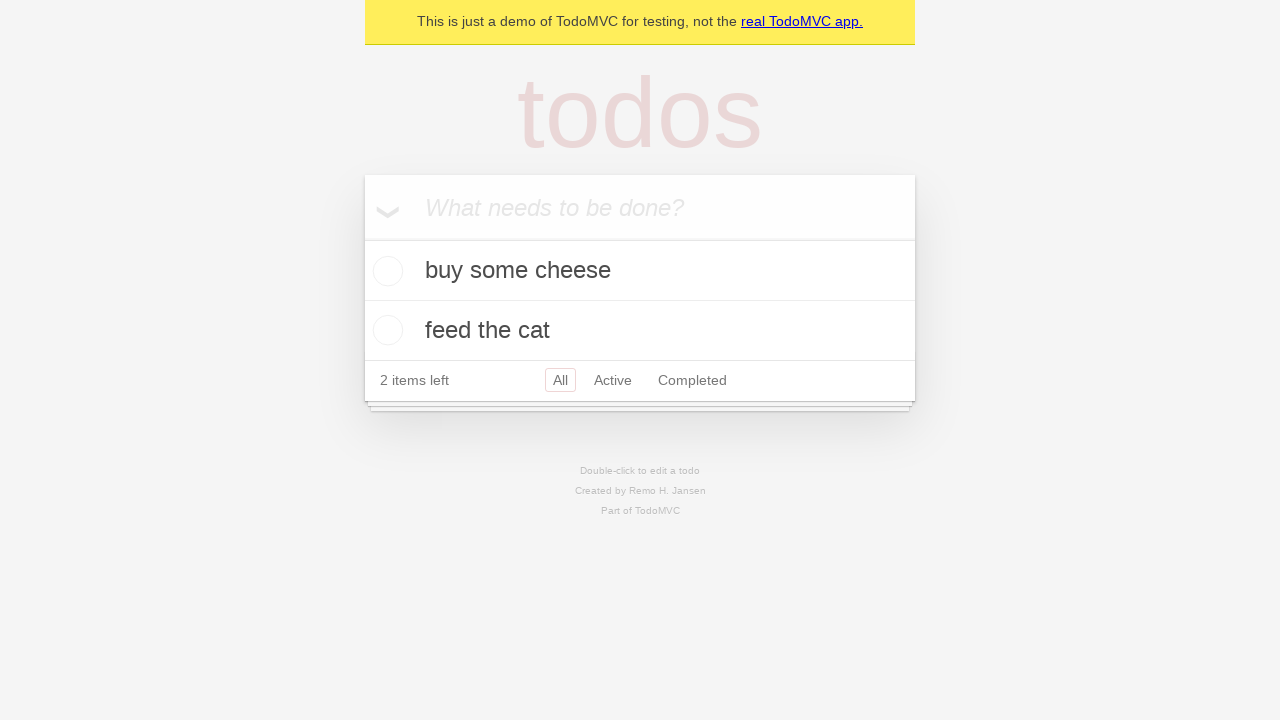

Filled todo input with 'book a doctors appointment' on internal:attr=[placeholder="What needs to be done?"i]
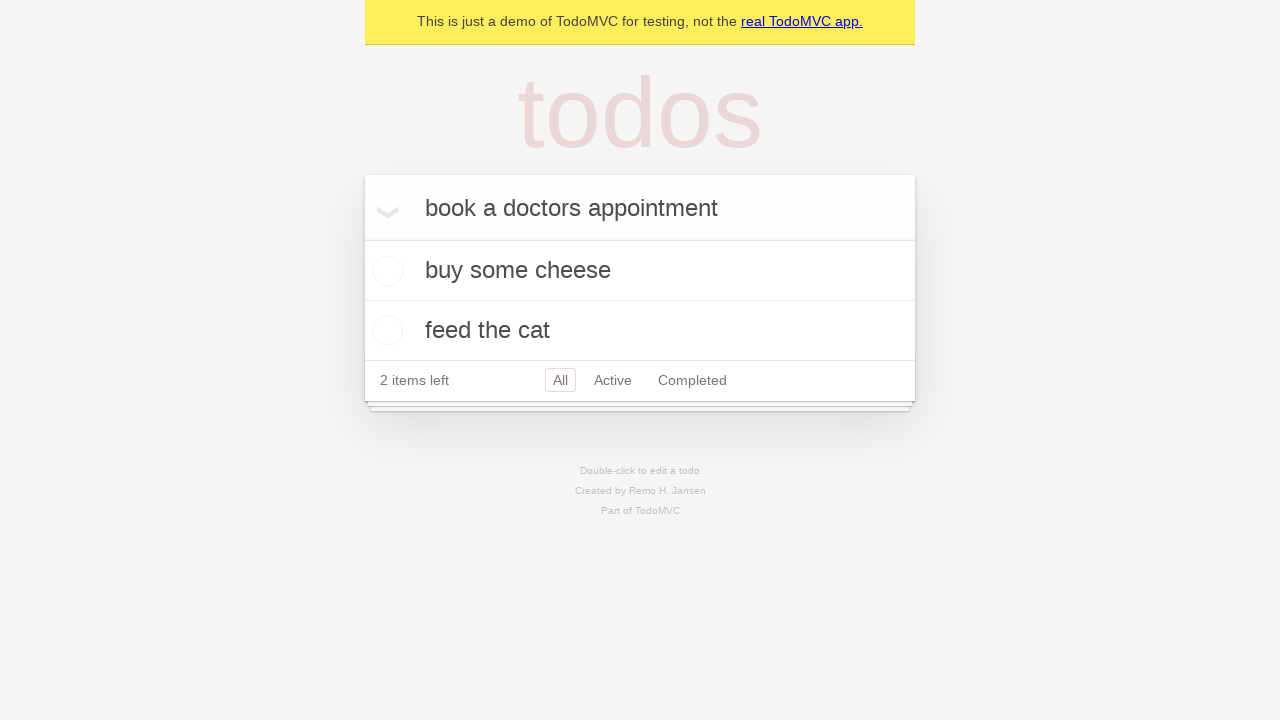

Pressed Enter to create third todo item on internal:attr=[placeholder="What needs to be done?"i]
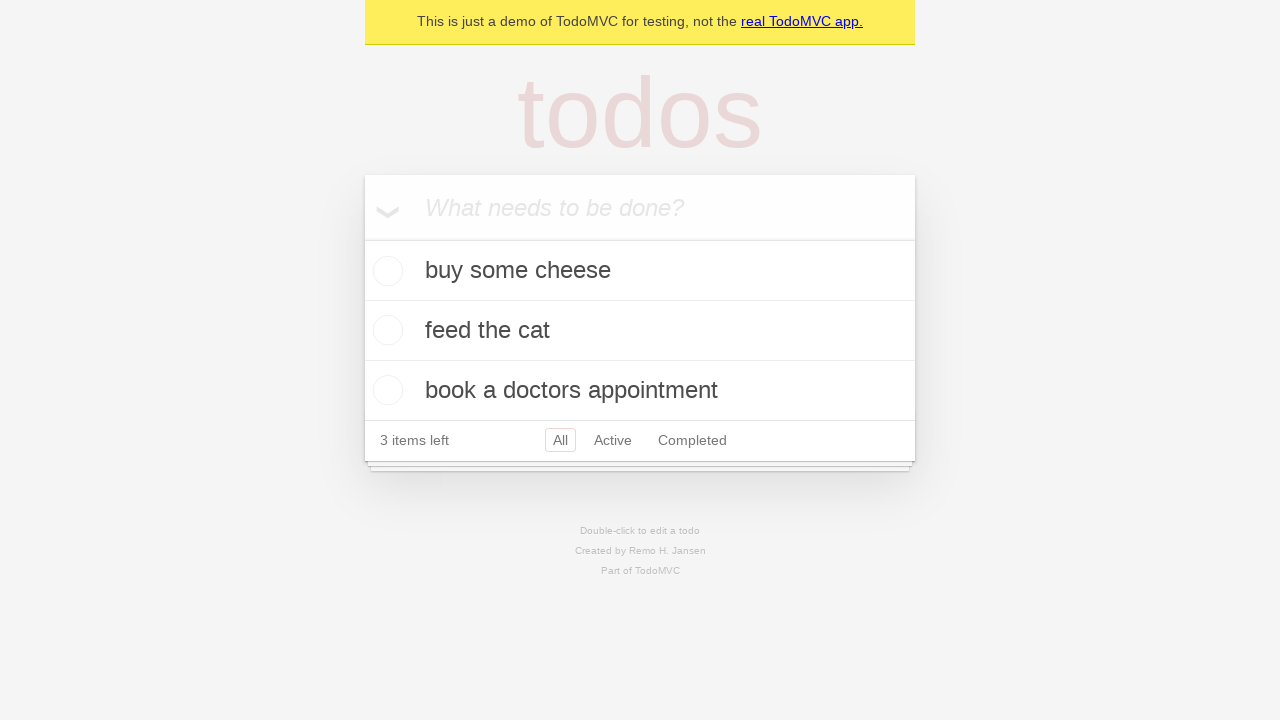

Checked the checkbox to mark second todo item as completed at (385, 330) on internal:testid=[data-testid="todo-item"s] >> nth=1 >> internal:role=checkbox
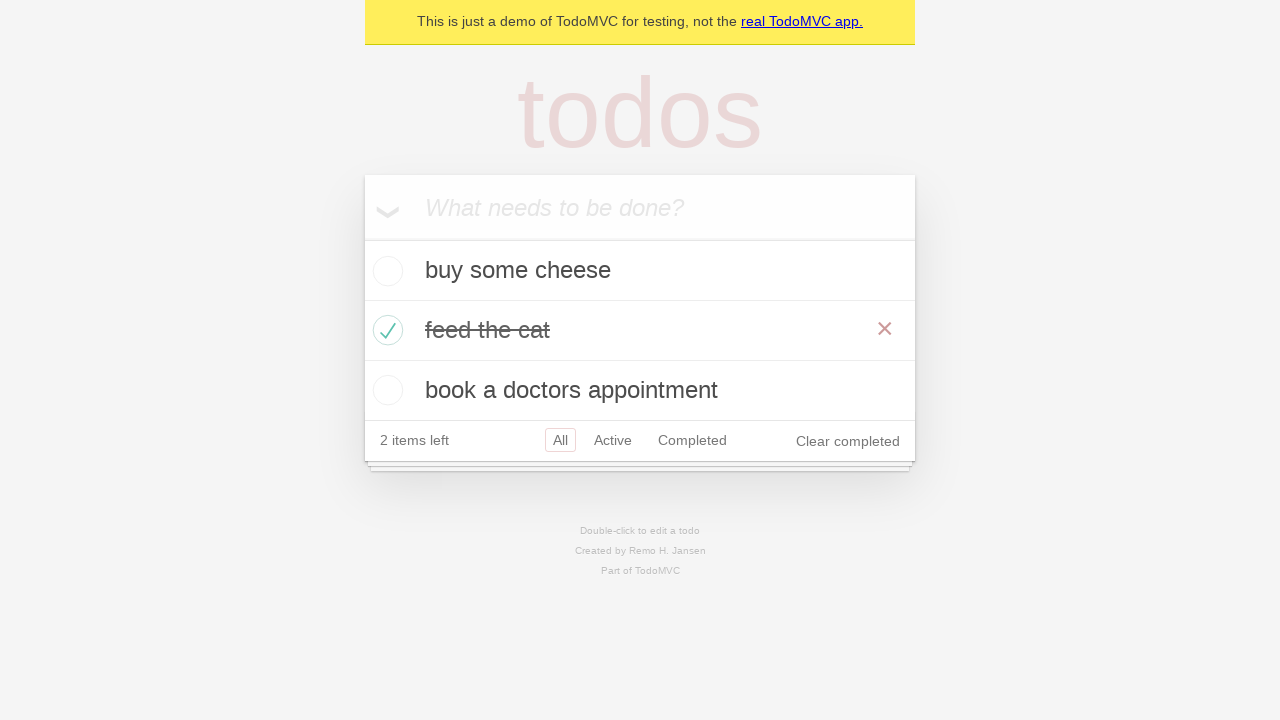

Clicked Completed filter to display only completed items at (692, 440) on internal:role=link[name="Completed"i]
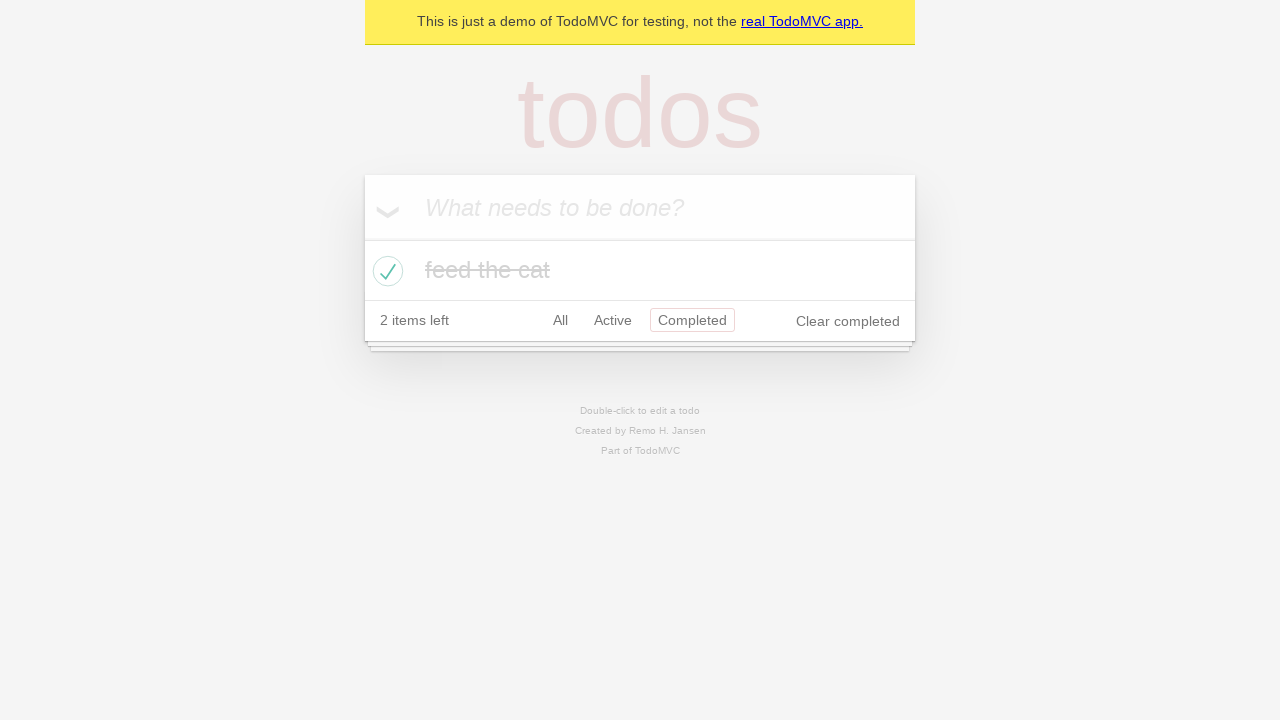

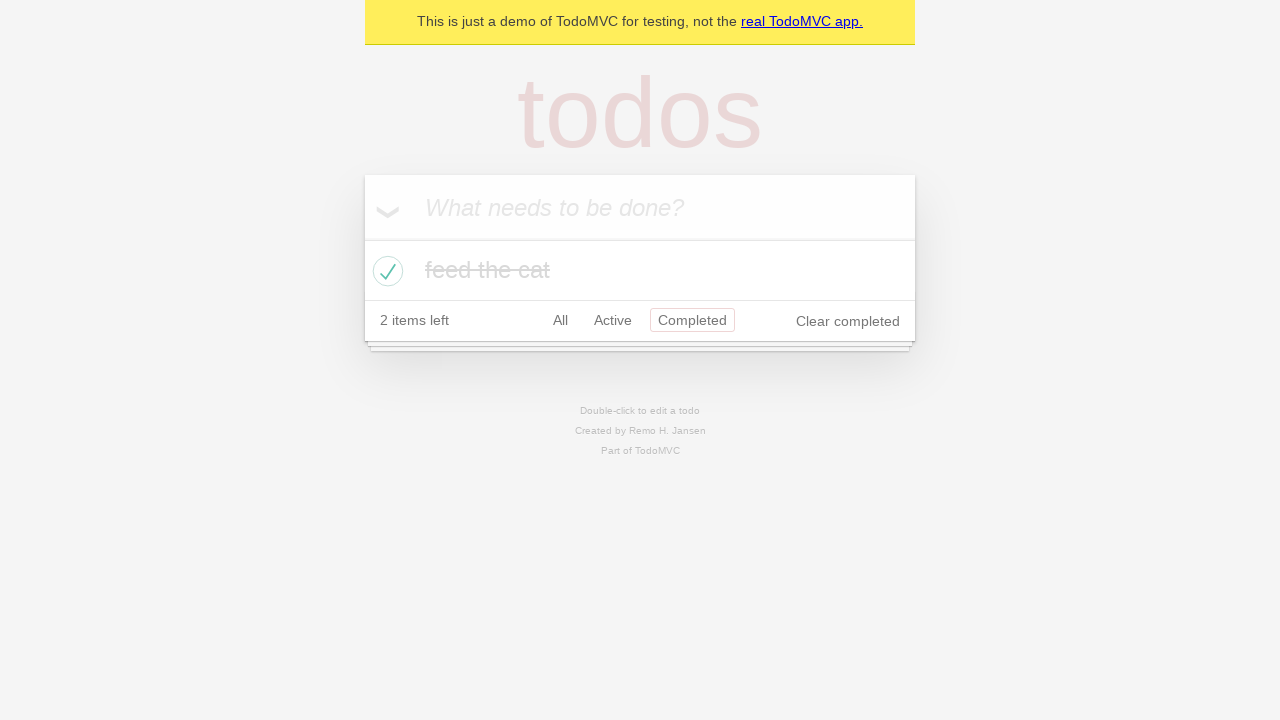